Tests dynamic controls page by locating a textbox, checking its enabled state, clicking a button to toggle the state, and verifying the state change

Starting URL: https://training-support.net/webelements/dynamic-controls

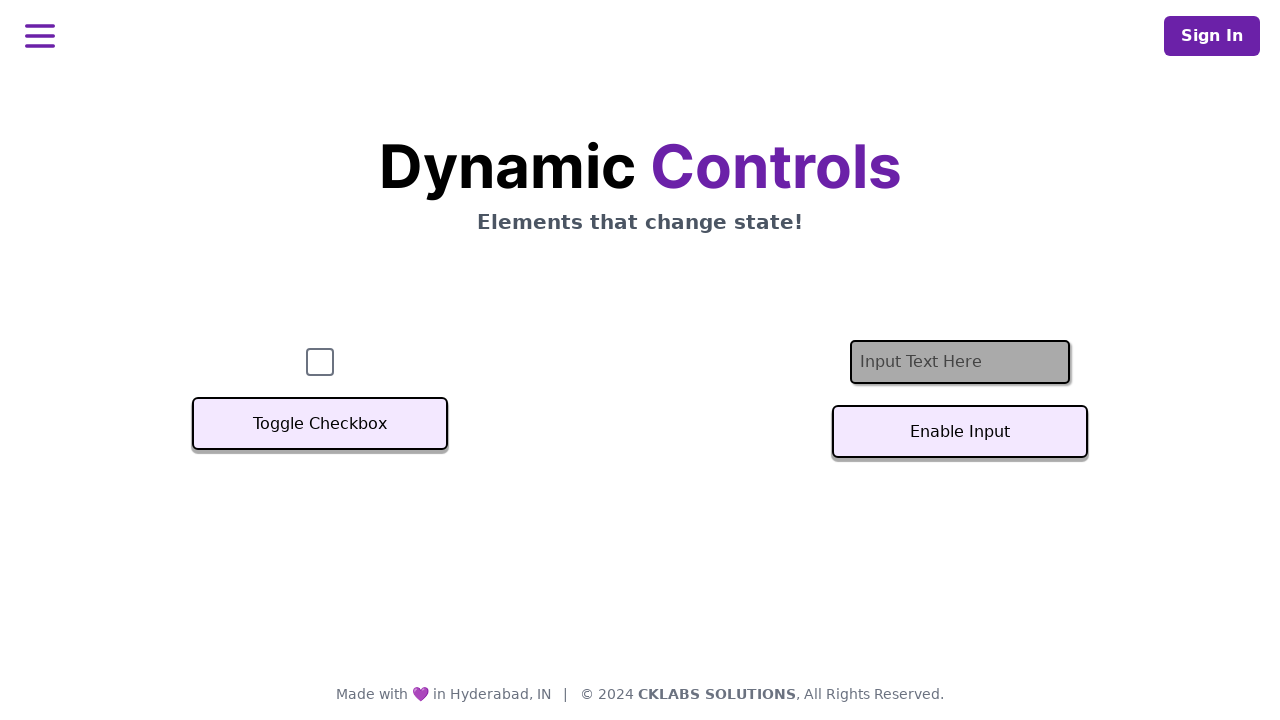

Located textbox element and waited for it to be ready
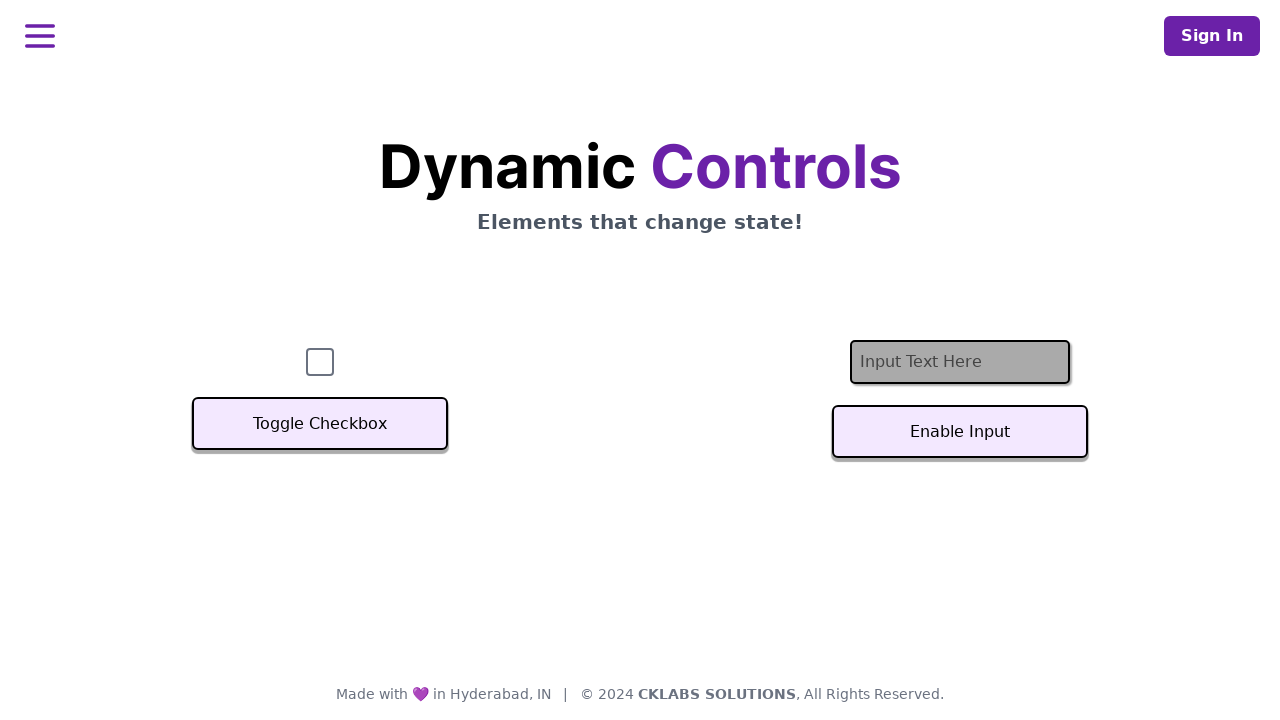

Checked textbox initial enabled state: False
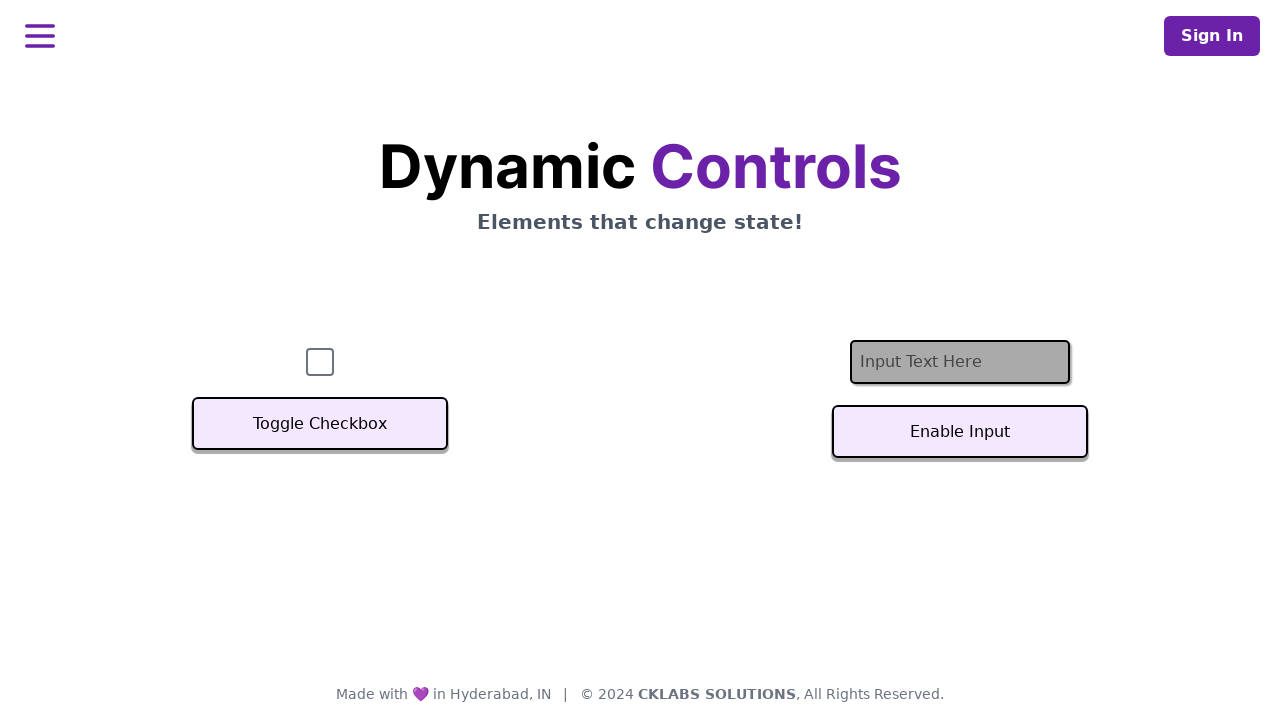

Clicked button to toggle textbox enabled/disabled state at (960, 432) on #textInputButton
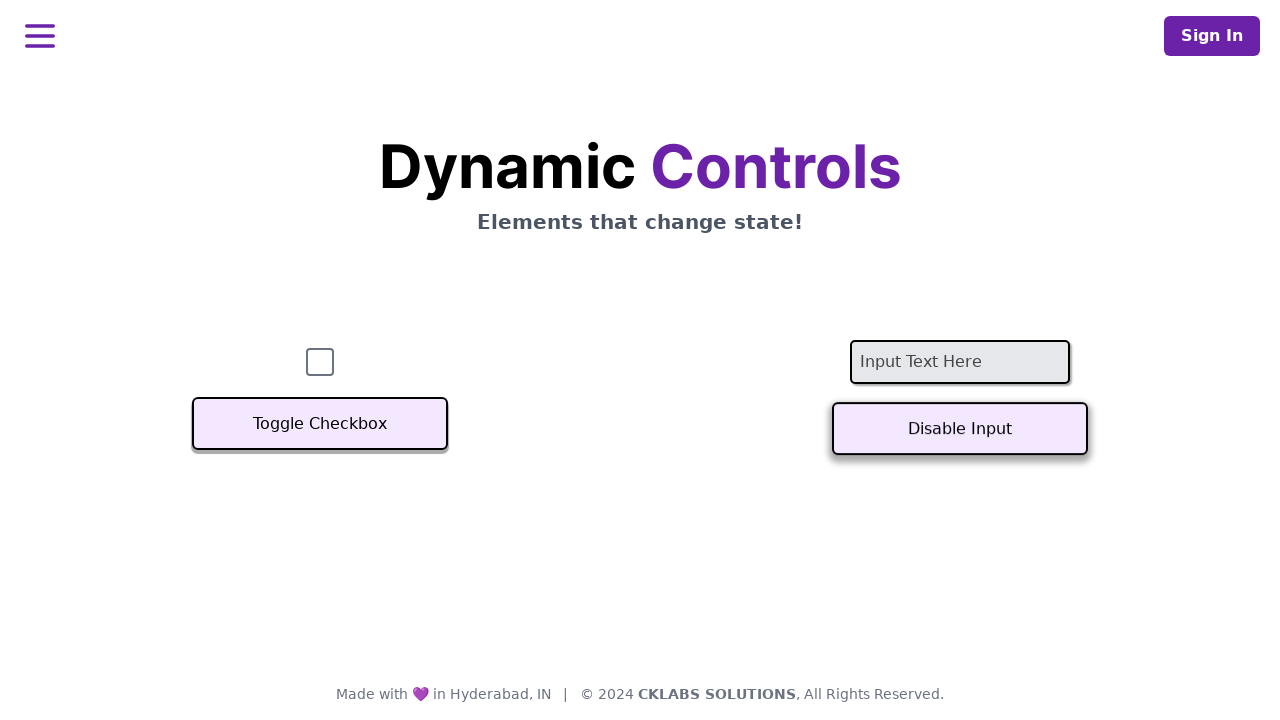

Waited 1000ms for state change to complete
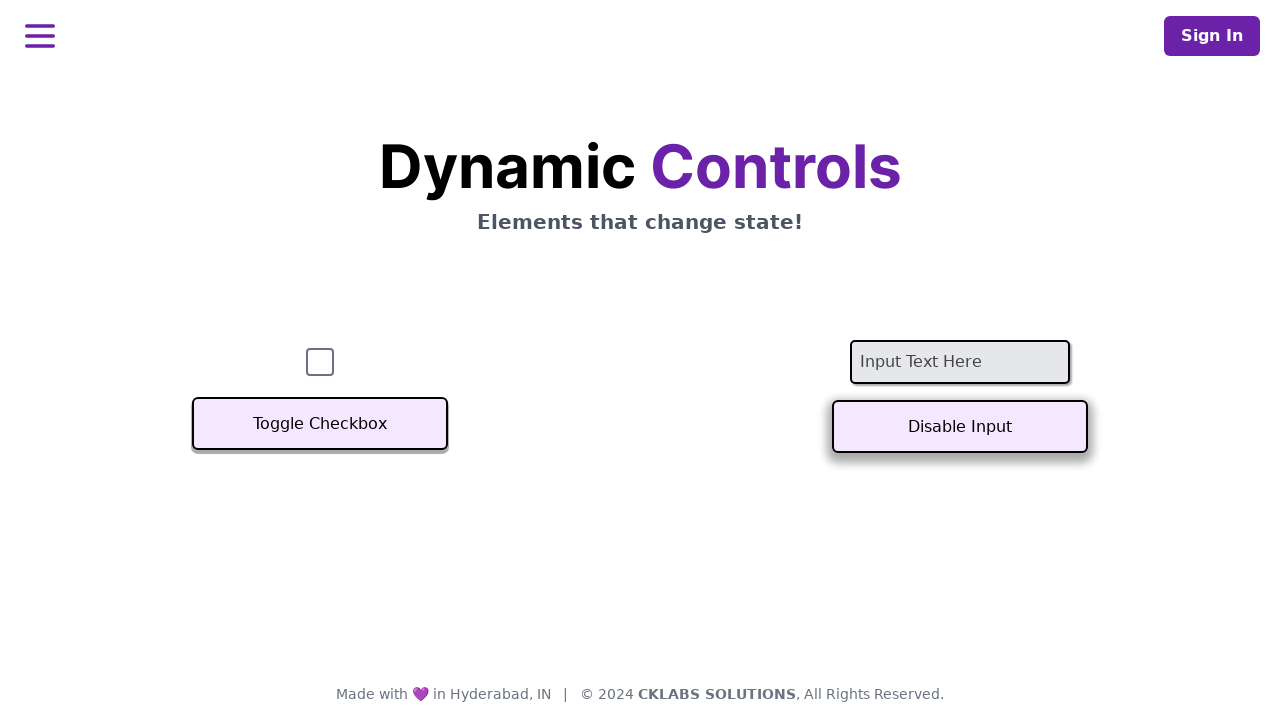

Verified textbox state changed from False to True
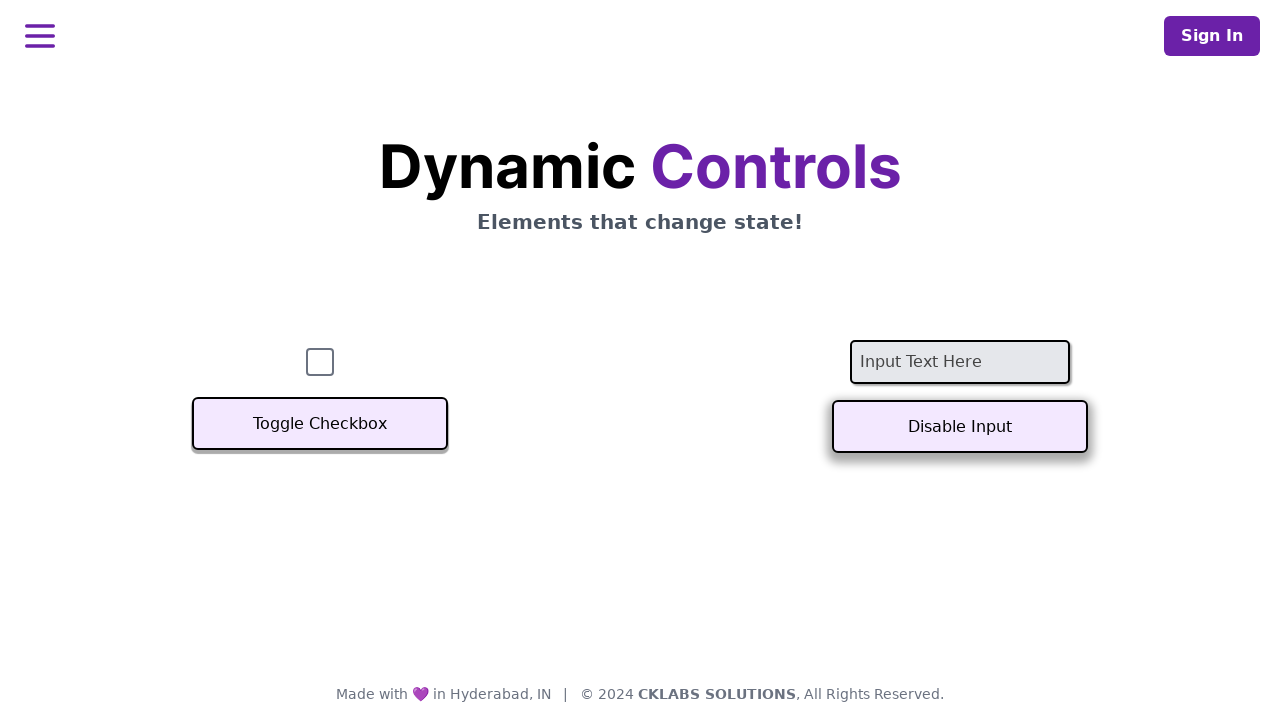

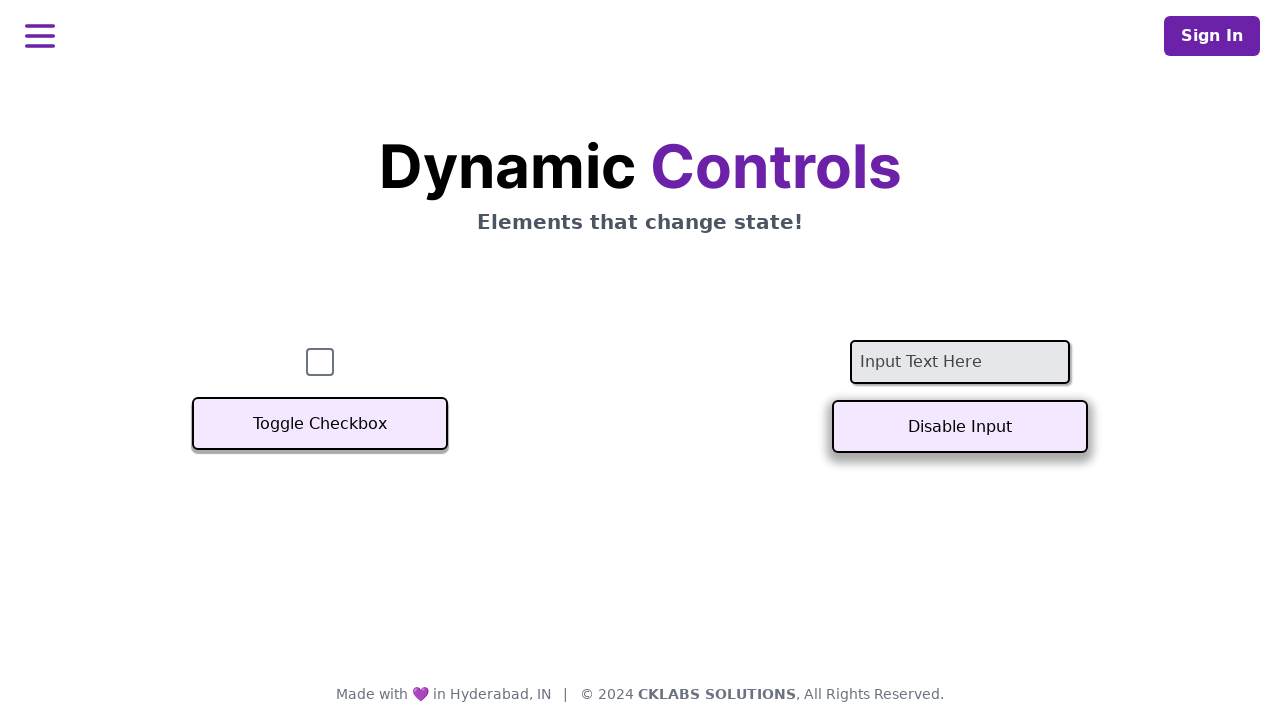